Tests various JavaScript alert types including simple alerts, confirm dialogs, and prompt dialogs with text input across multiple browser windows

Starting URL: http://demo.automationtesting.in/Alerts.html

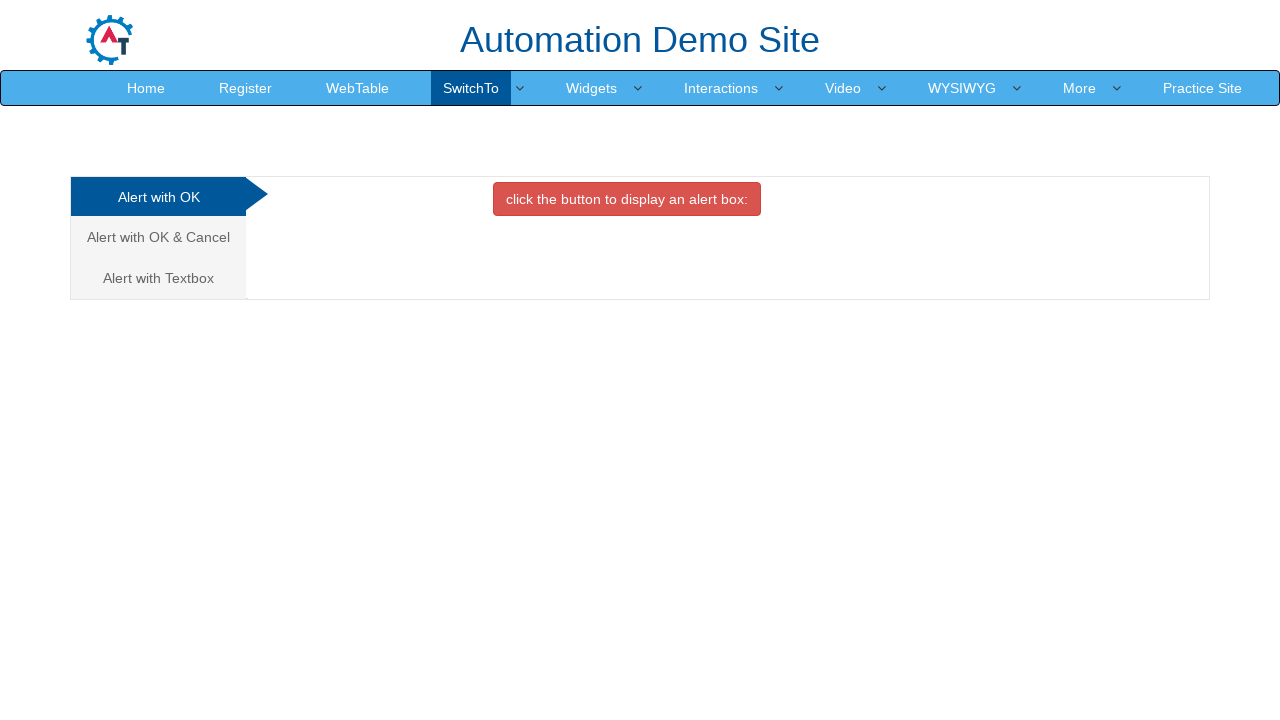

Clicked danger button to trigger simple alert at (627, 199) on .btn-danger
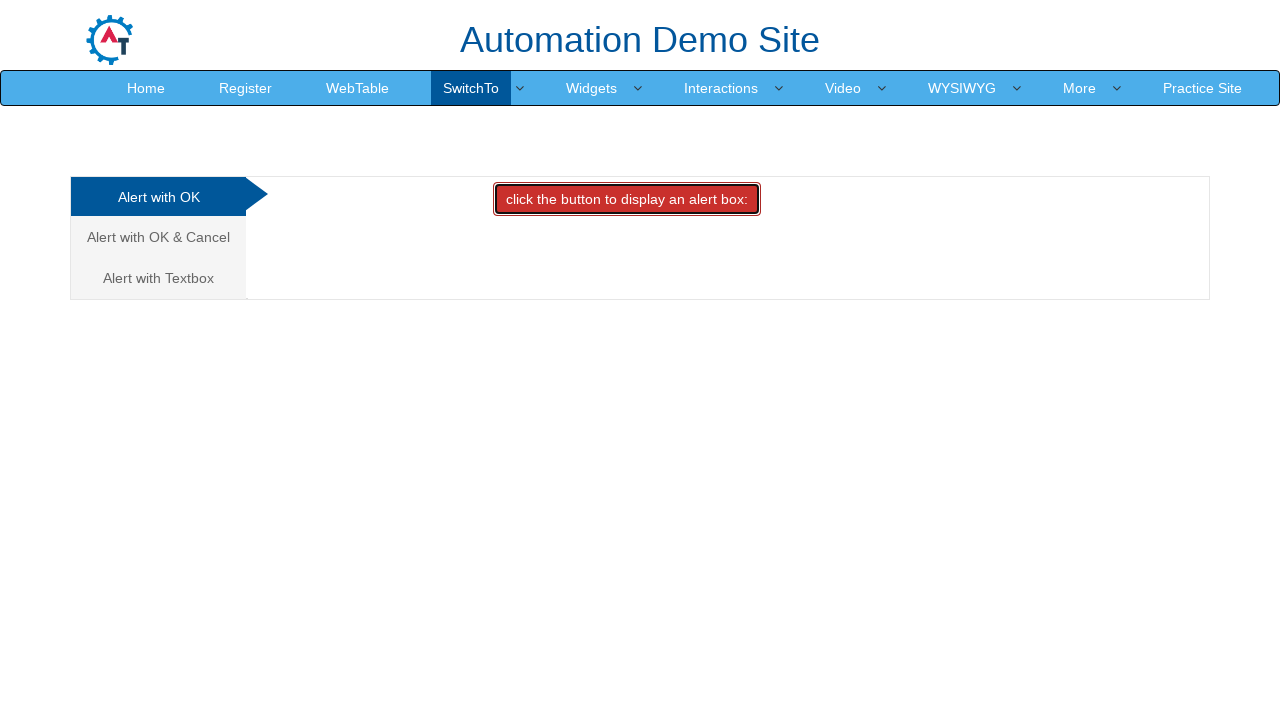

Accepted simple alert dialog at (627, 199) on .btn-danger
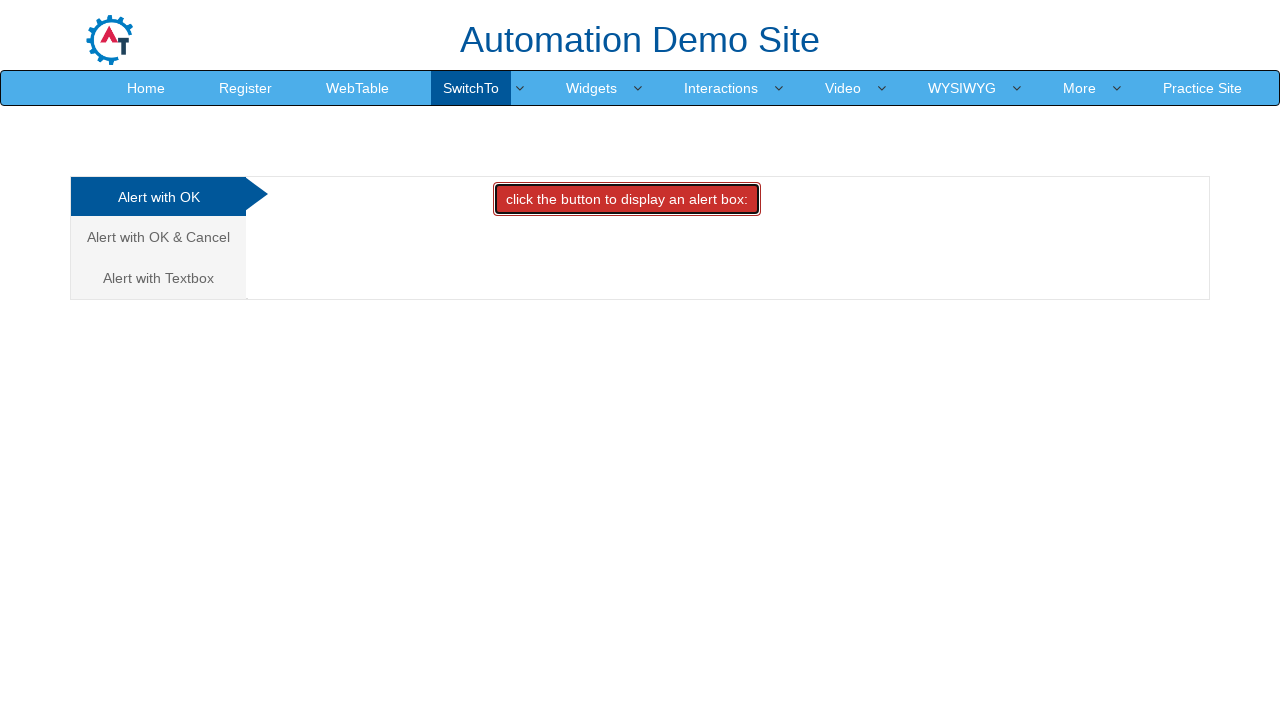

Opened new browser tab
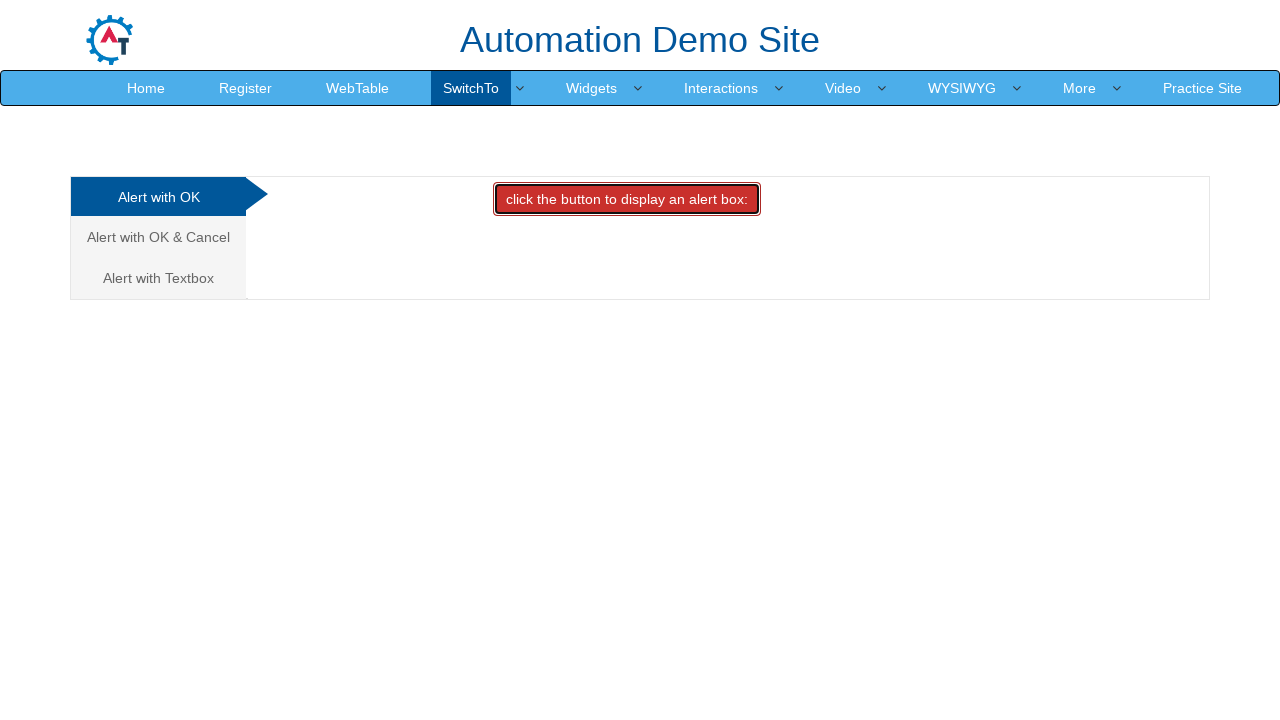

Navigated to alerts demo page in new tab
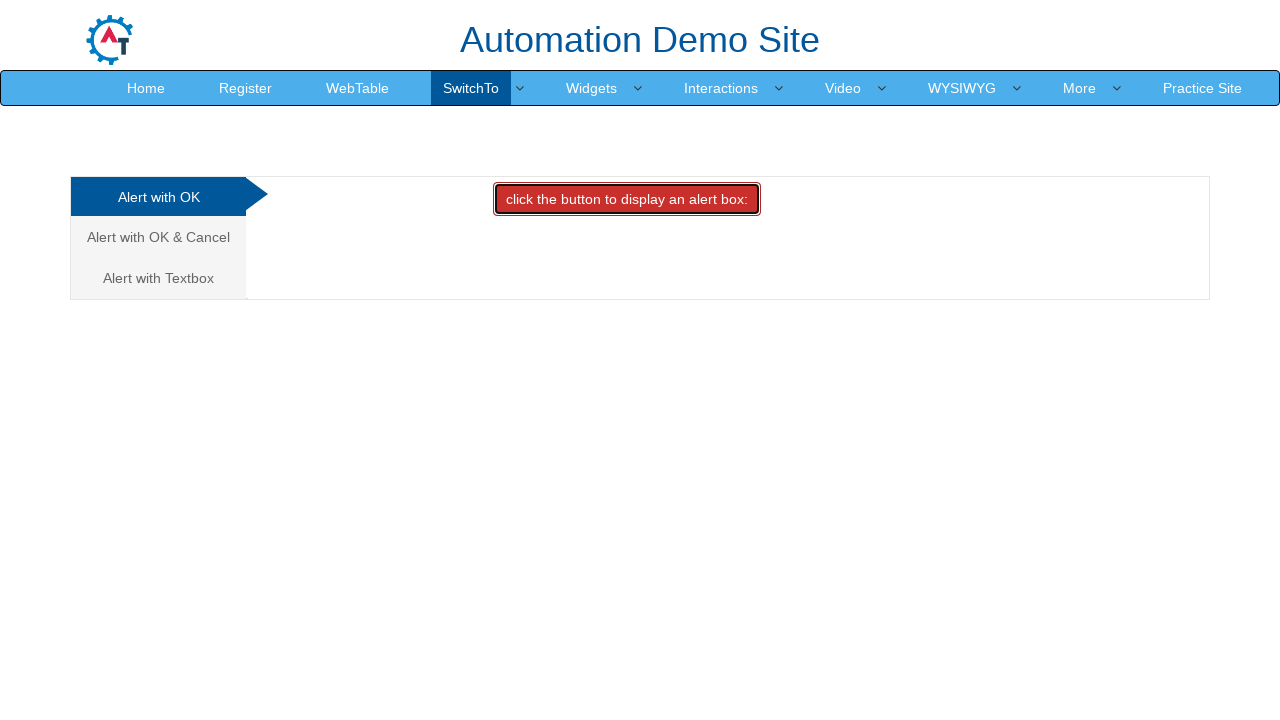

Clicked on 'Alert with OK & Cancel' tab at (158, 237) on text=Alert with OK & Cancel
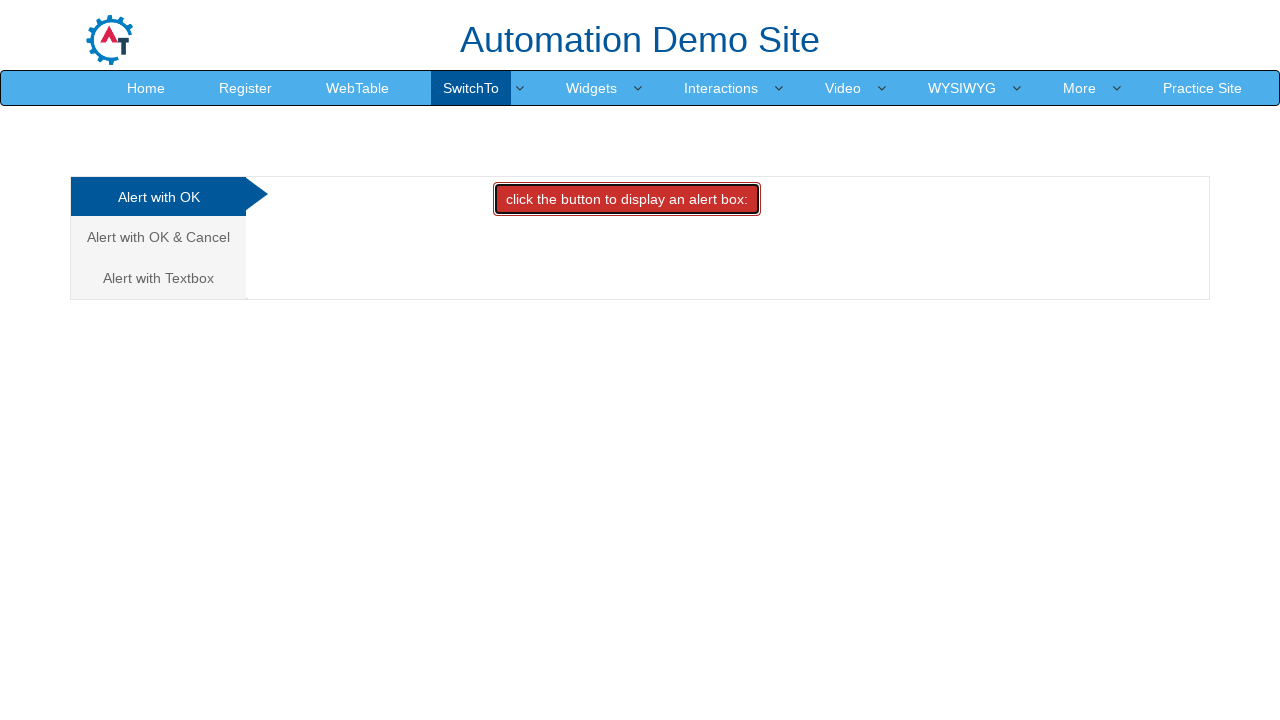

Dismissed confirm dialog by clicking Cancel at (625, 199) on .btn-primary
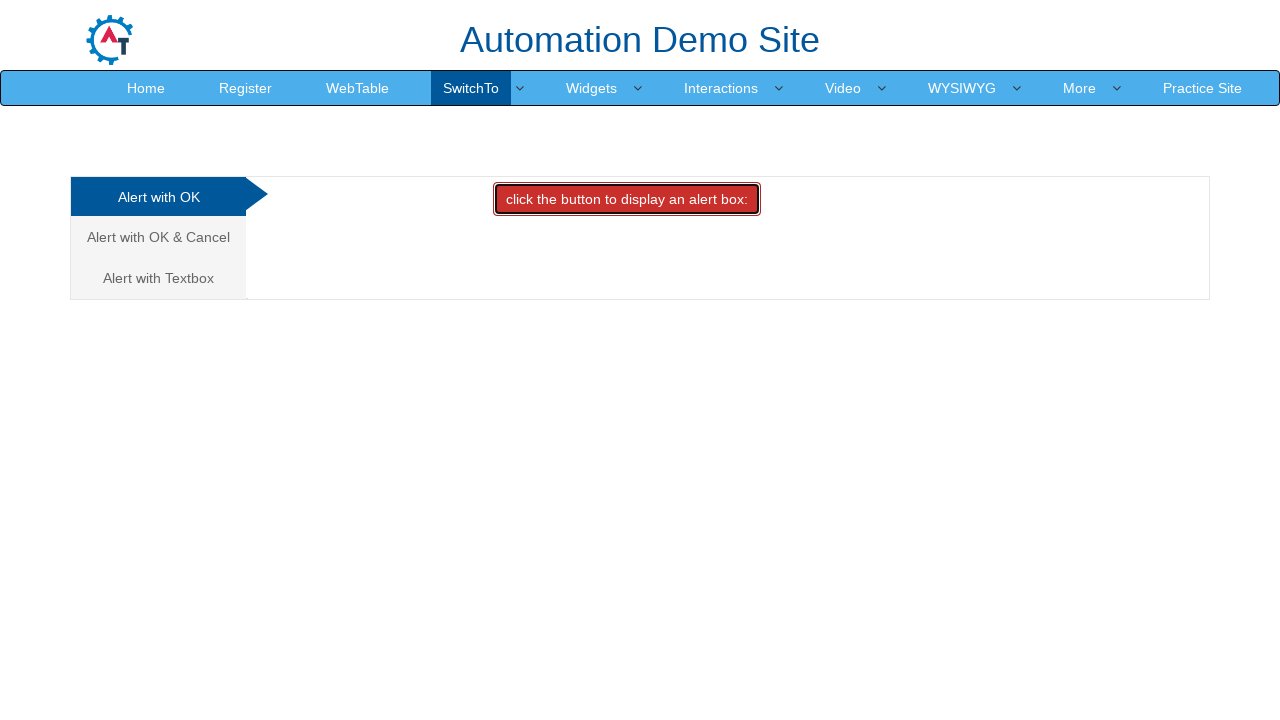

Opened third browser tab
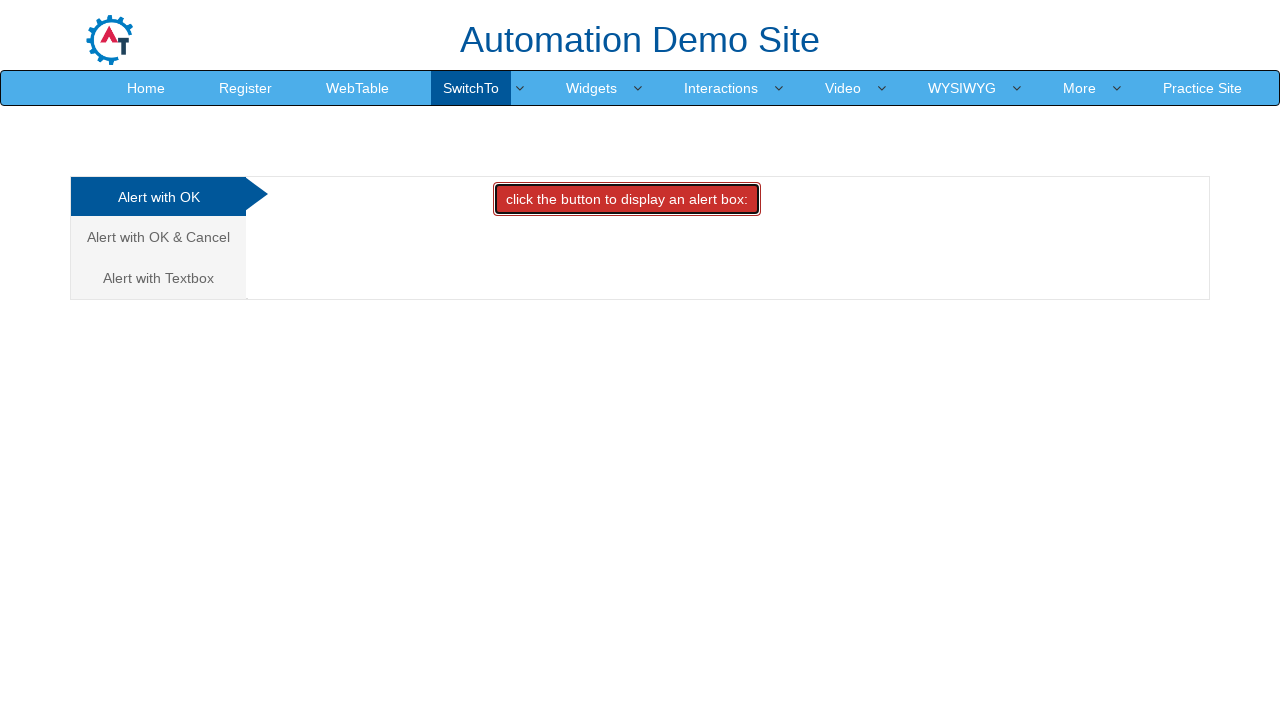

Navigated to alerts demo page in third tab
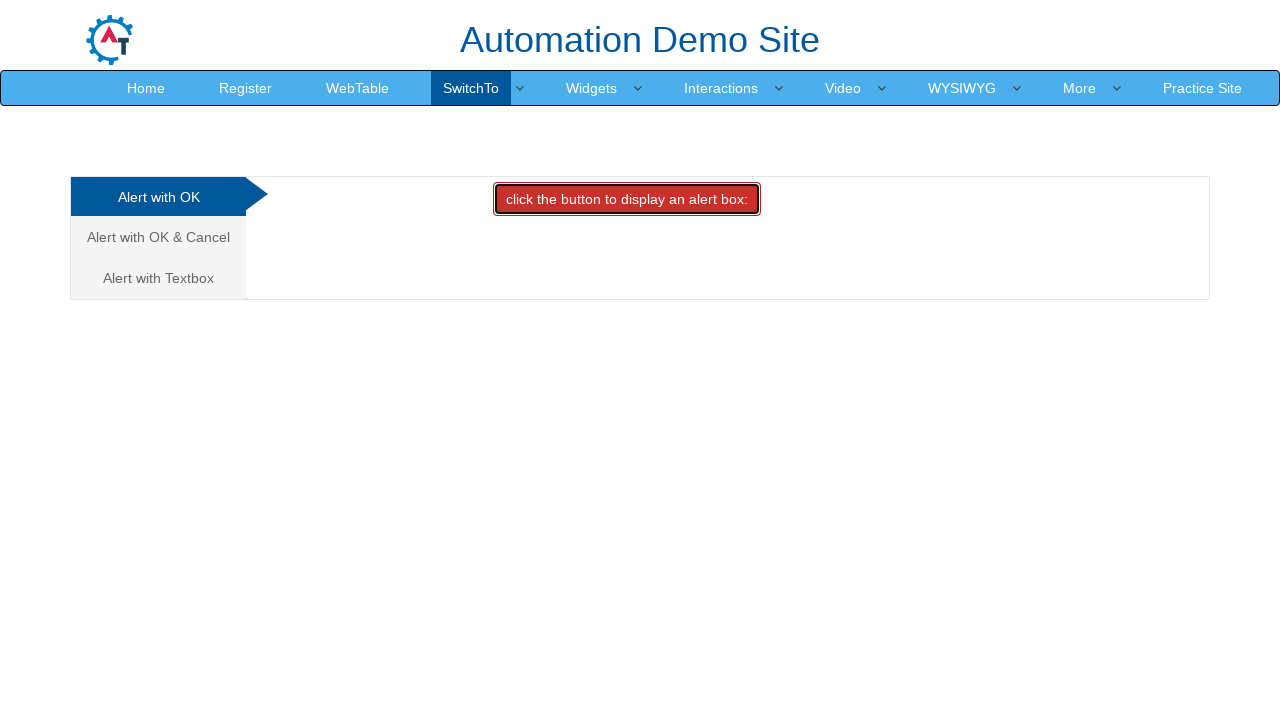

Clicked on 'Alert with Textbox' tab at (158, 278) on text=Alert with Textbox
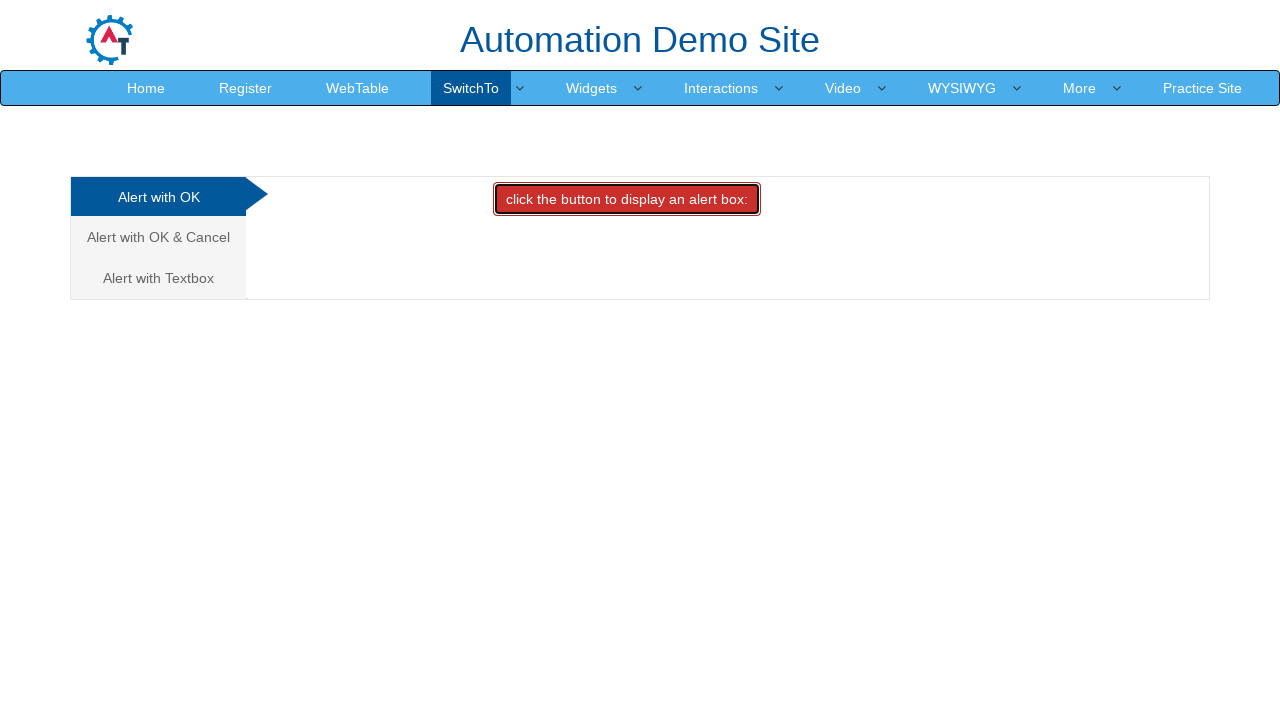

Accepted prompt dialog with text input 'Ура! Задание выполнено!' at (627, 199) on .btn-info
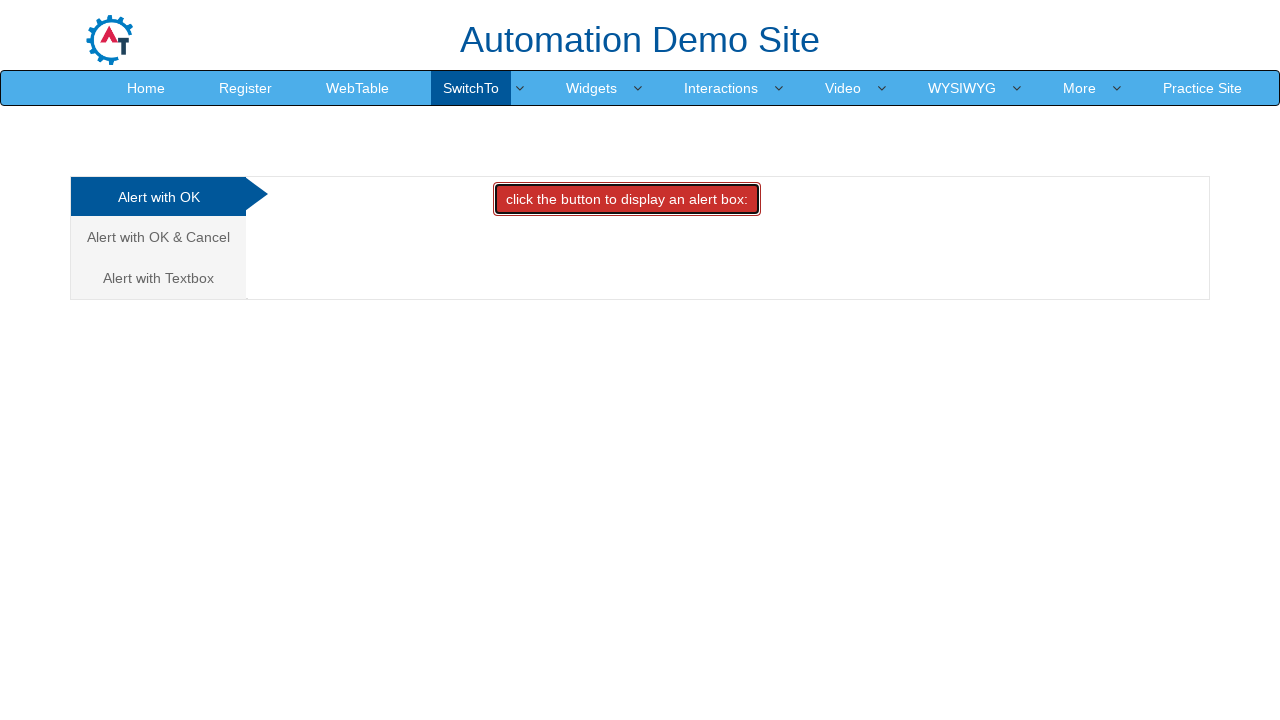

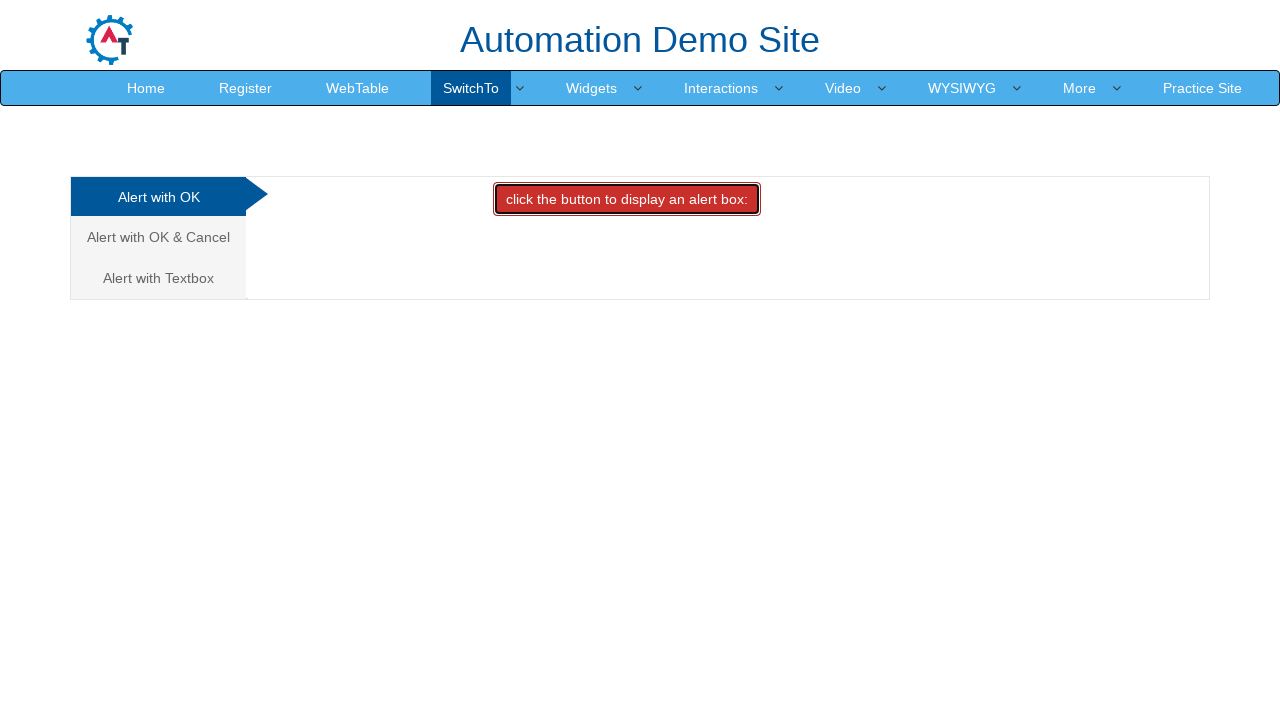